Tests a practice form by filling in personal details including name, email, gender, phone number, date of birth, subjects, hobbies, address, and state/city selections, then submits the form.

Starting URL: https://demoqa.com/automation-practice-form

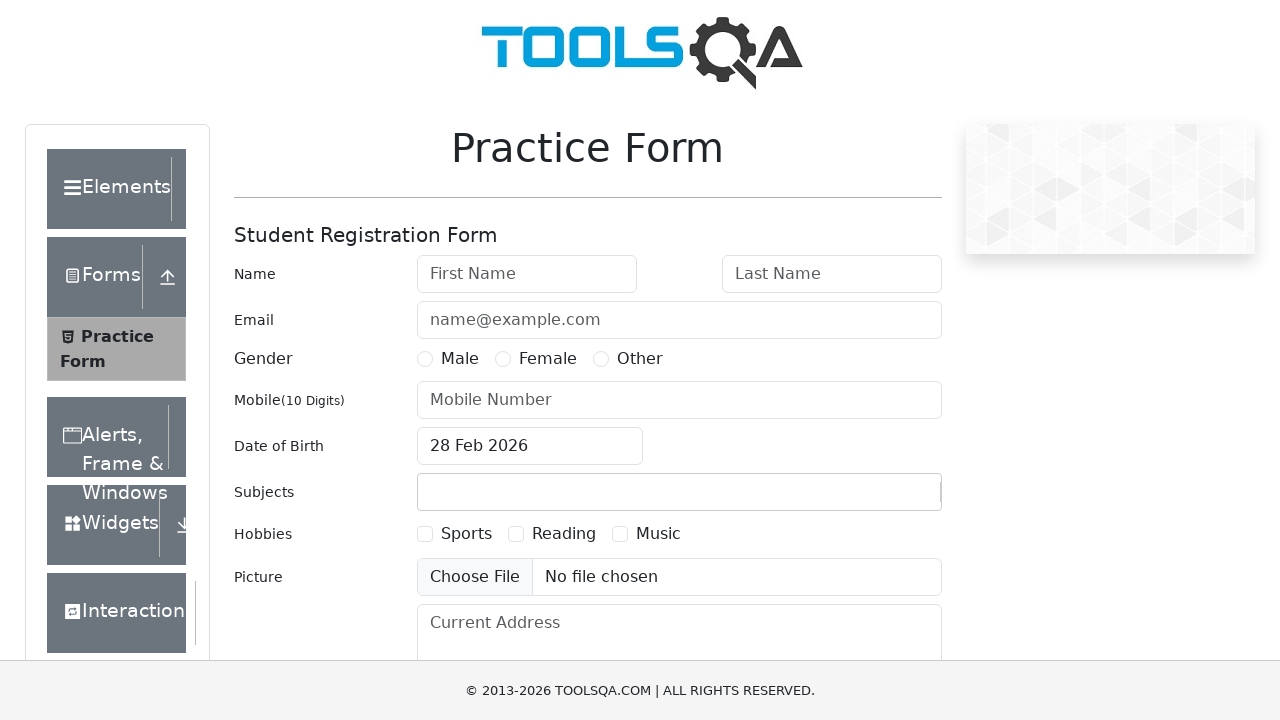

Filled first name field with 'Katherine' on #firstName
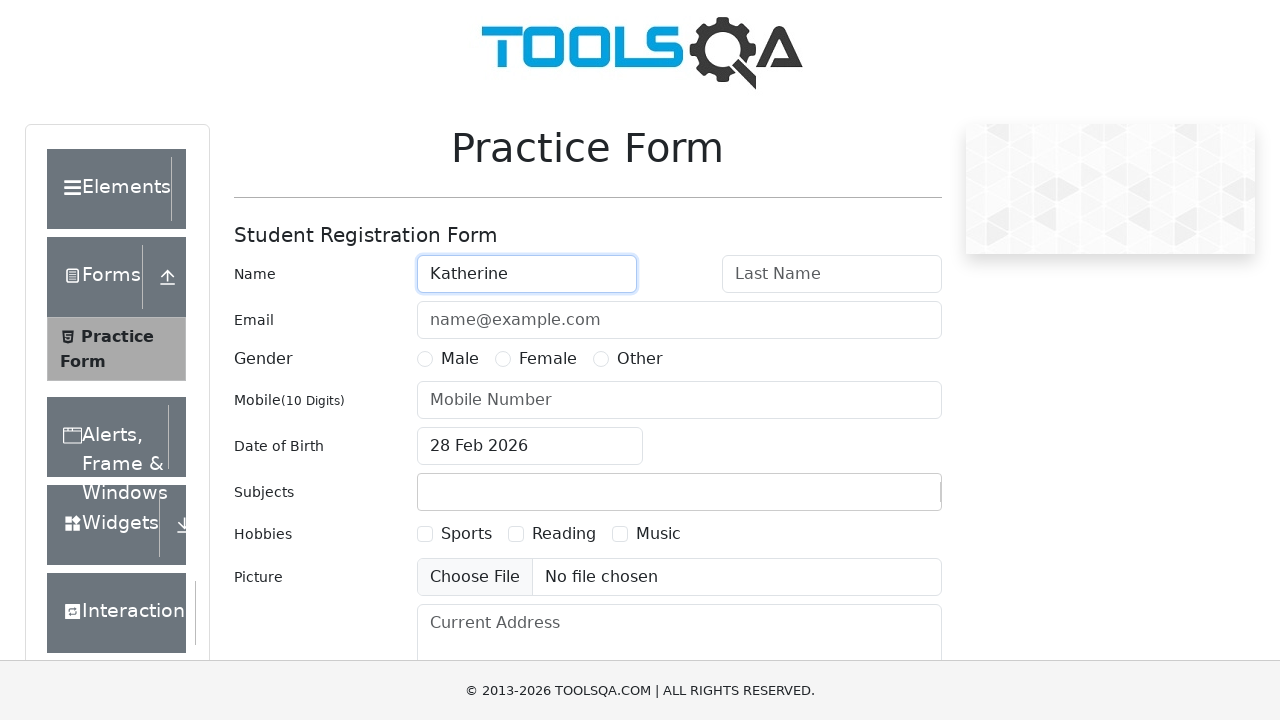

Filled last name field with 'Lombardo' on #lastName
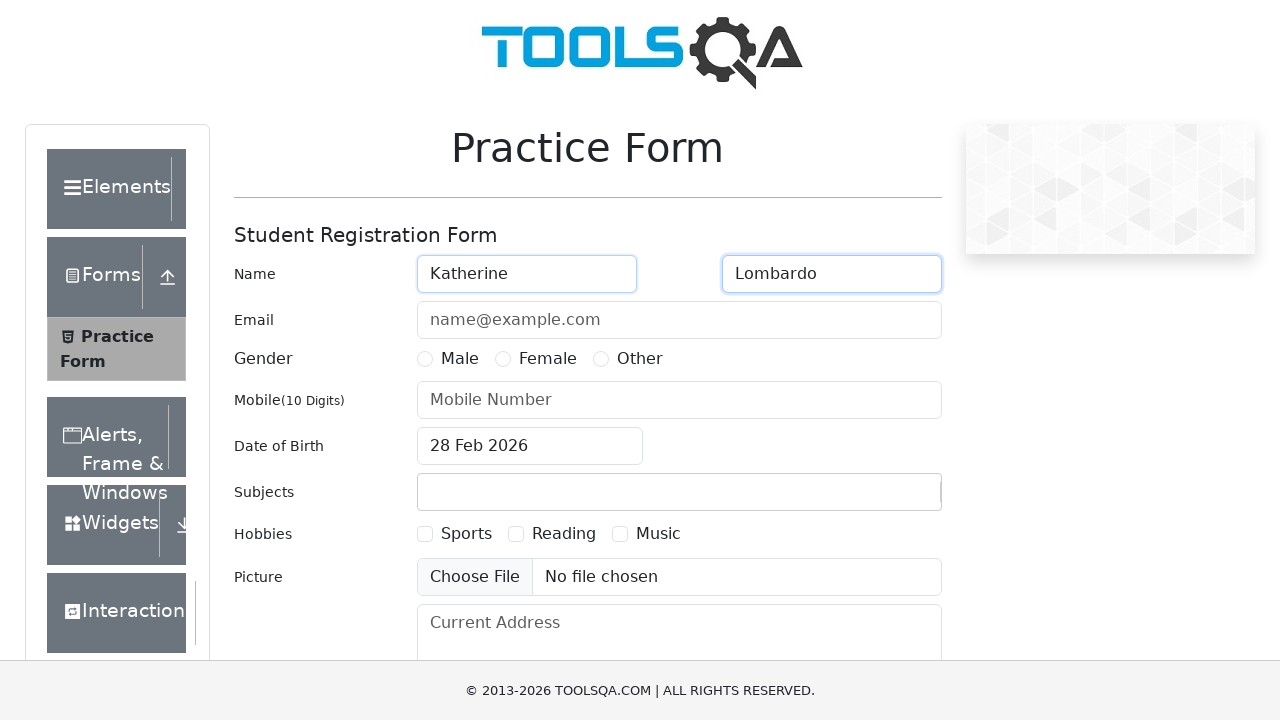

Filled email field with 'kamon@gmail.com' on #userEmail
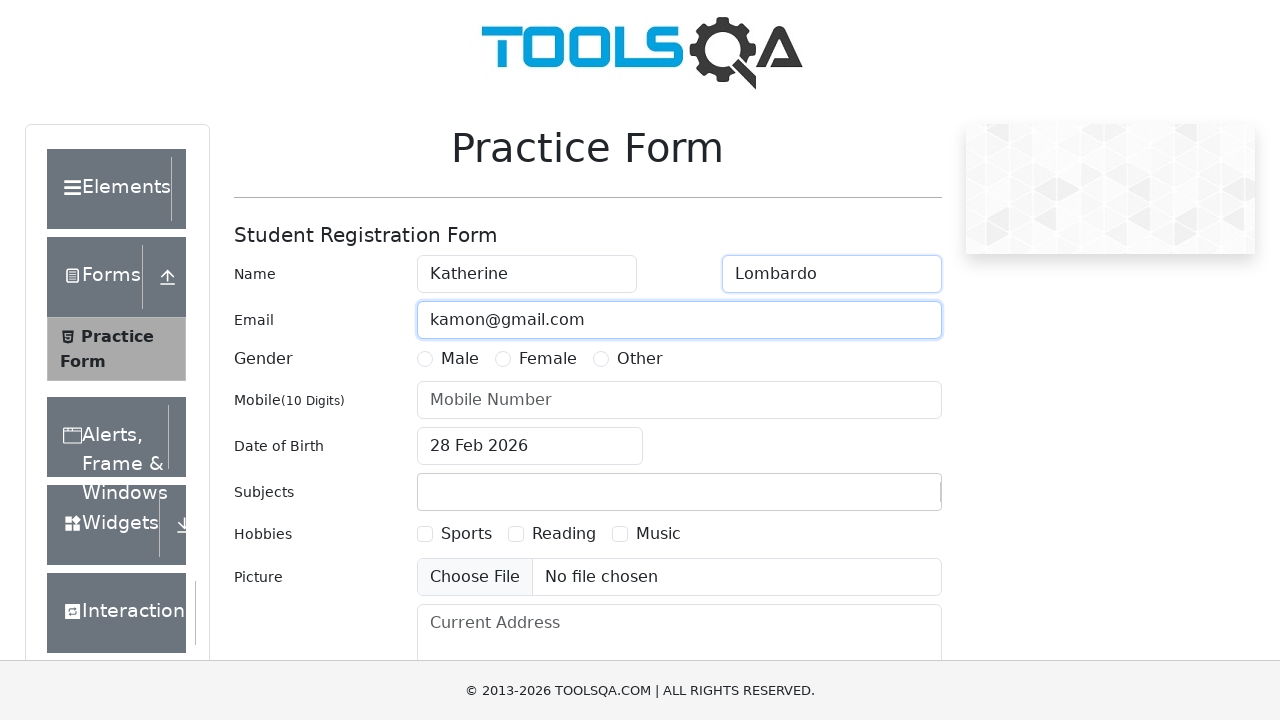

Selected Female gender option at (548, 359) on label[for='gender-radio-2']
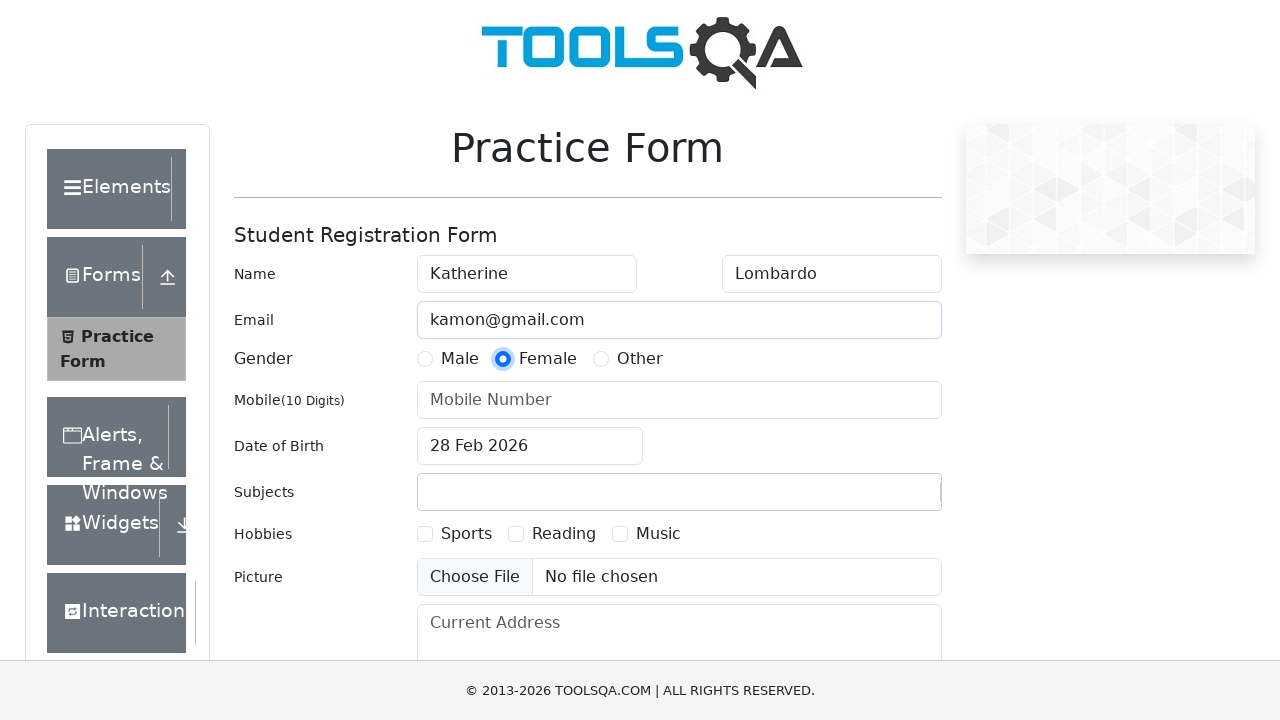

Filled phone number field with '1234567890' on #userNumber
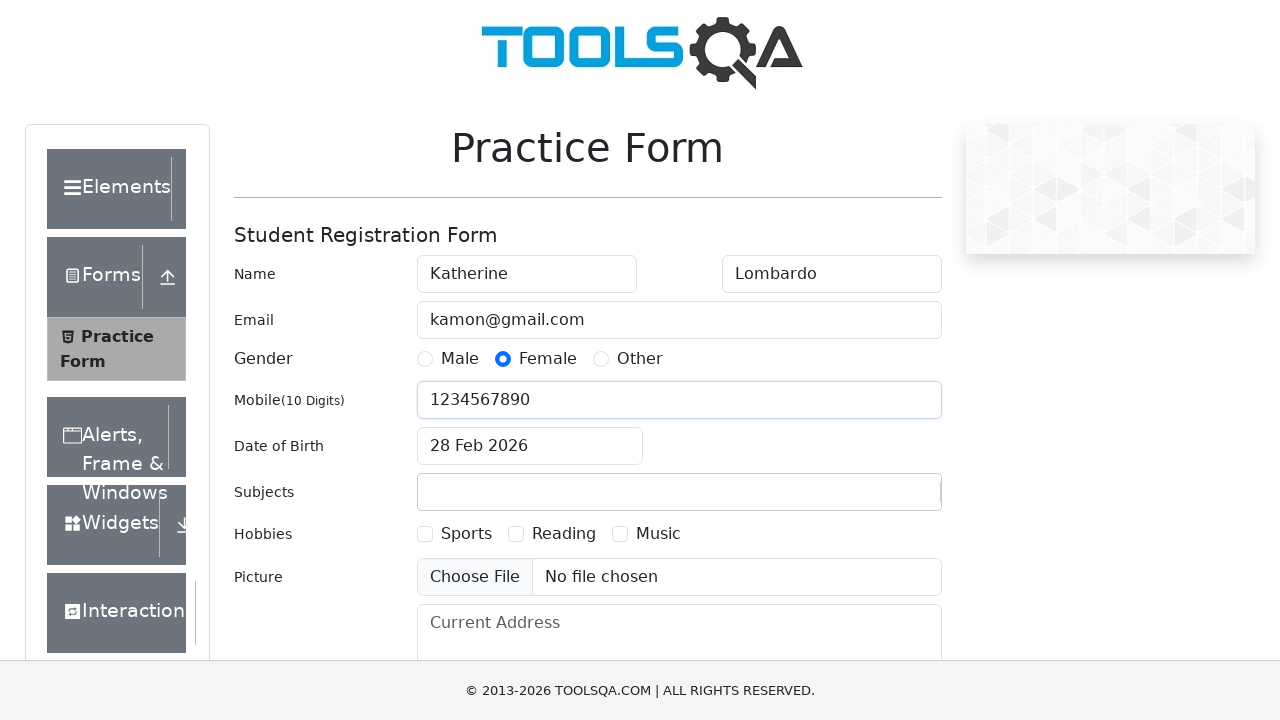

Opened date of birth picker at (530, 446) on #dateOfBirthInput
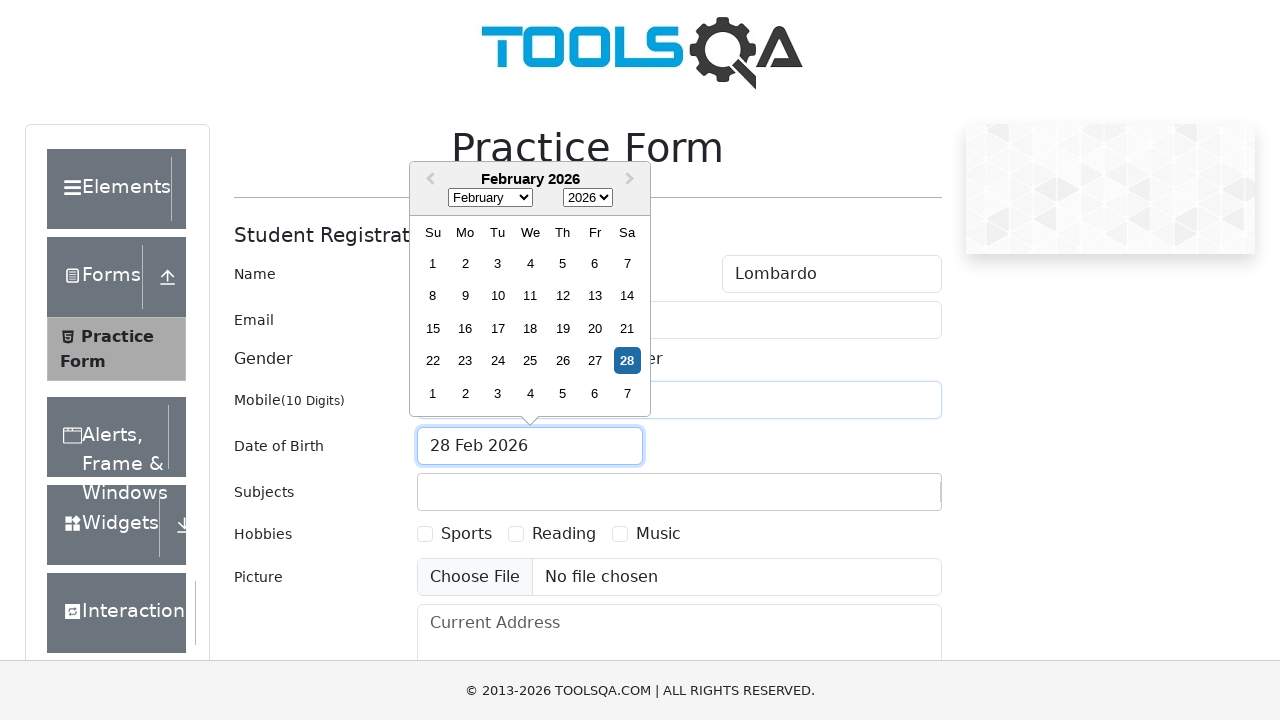

Selected April as birth month on .react-datepicker__month-select
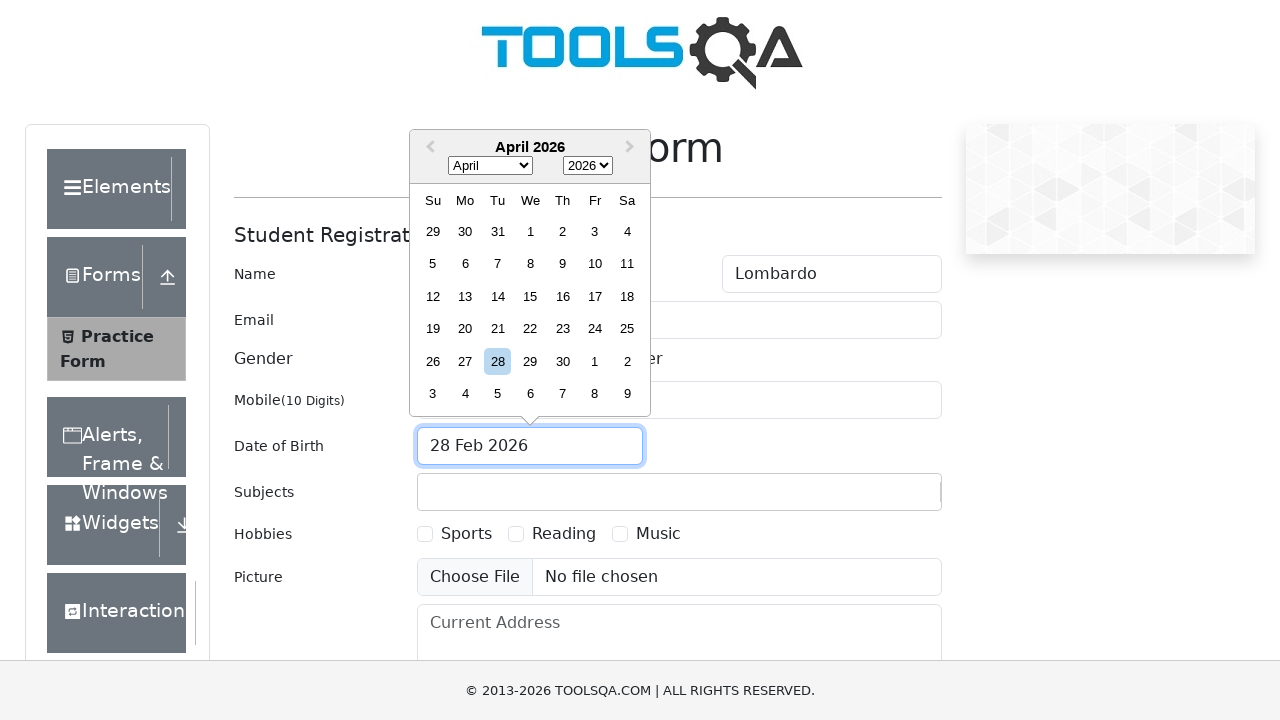

Selected 1999 as birth year on .react-datepicker__year-select
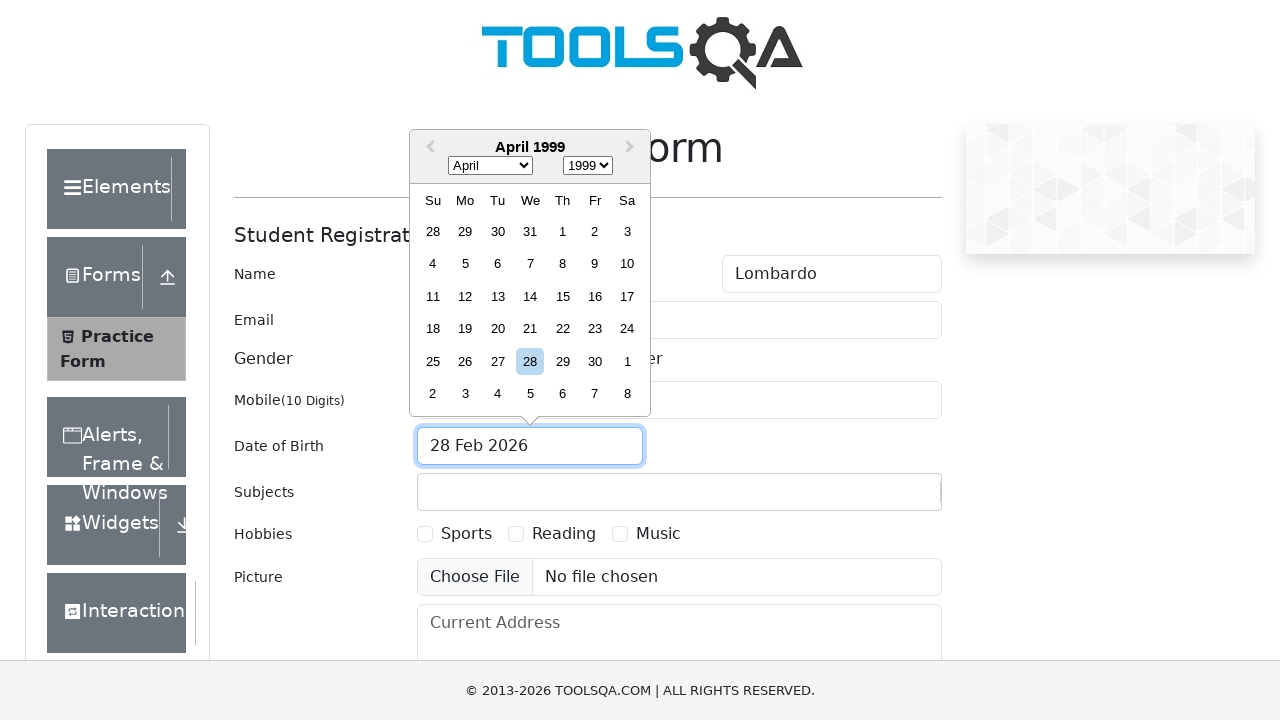

Selected 27th as birth day at (498, 361) on .react-datepicker__day--027:not(.react-datepicker__day--outside-month)
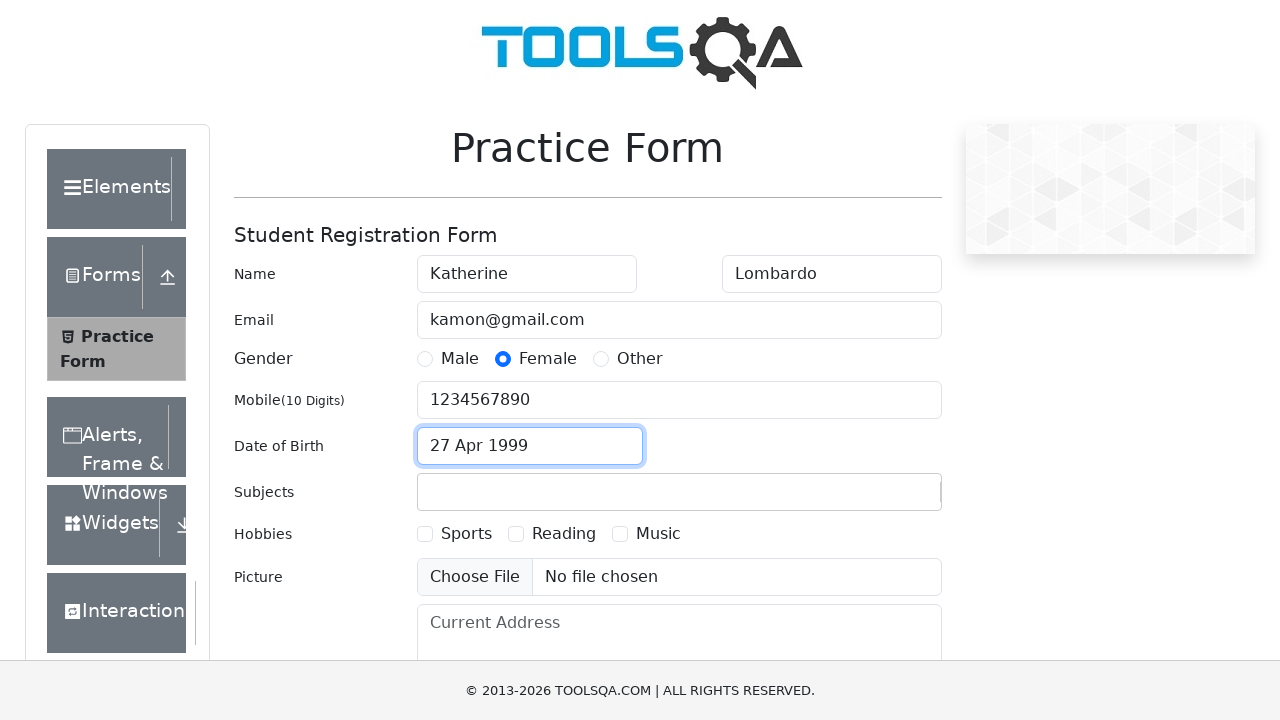

Filled subjects input with 'Maths' on #subjectsInput
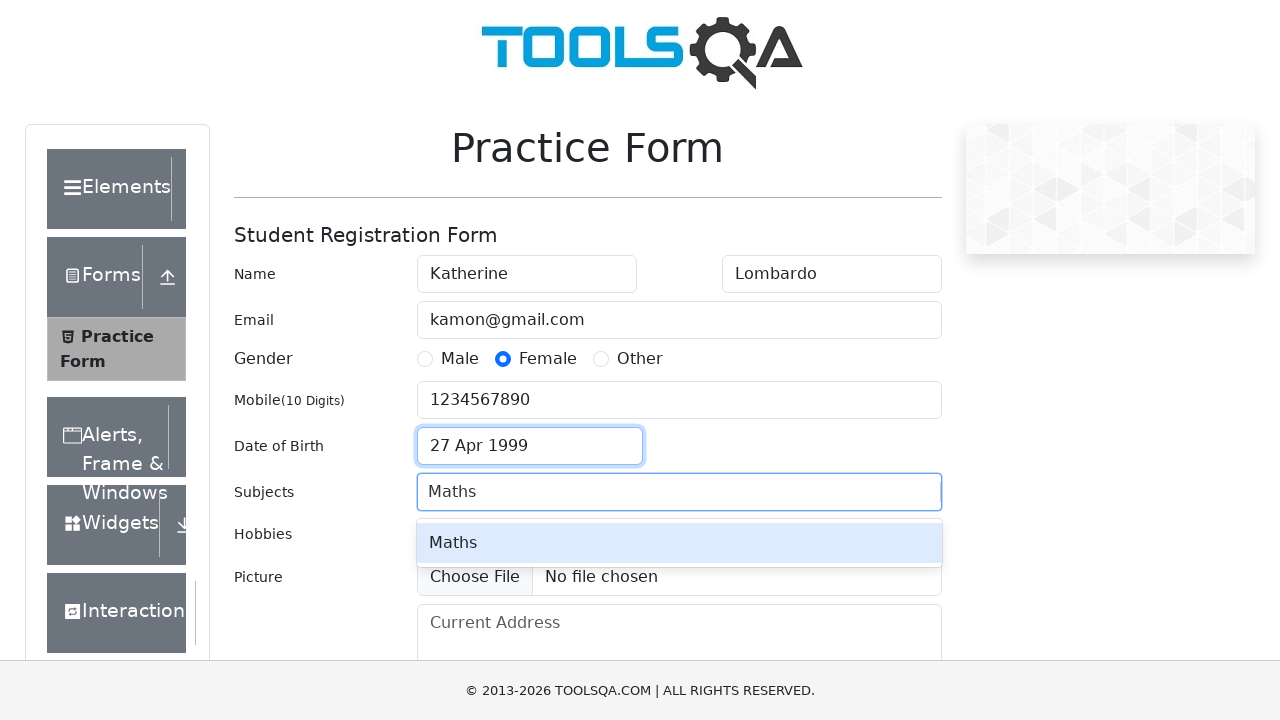

Pressed Enter to confirm subject 'Maths' on #subjectsInput
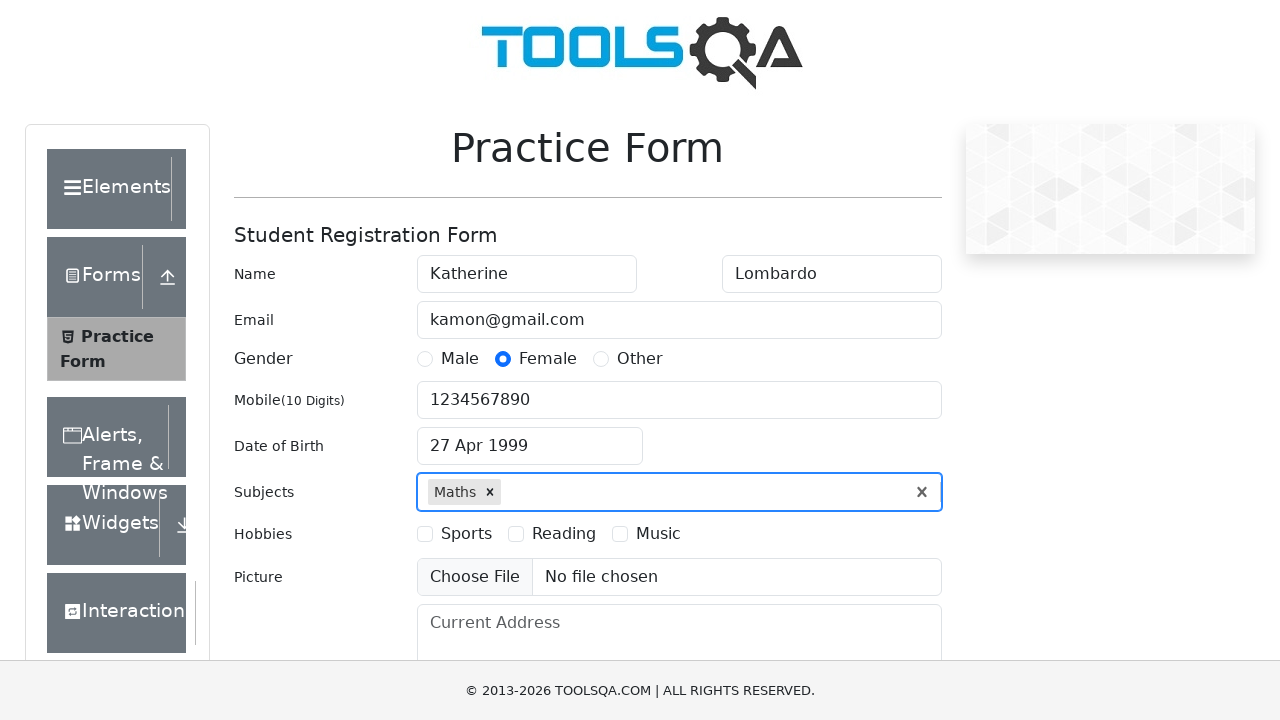

Selected Sports hobby at (466, 534) on label[for='hobbies-checkbox-1']
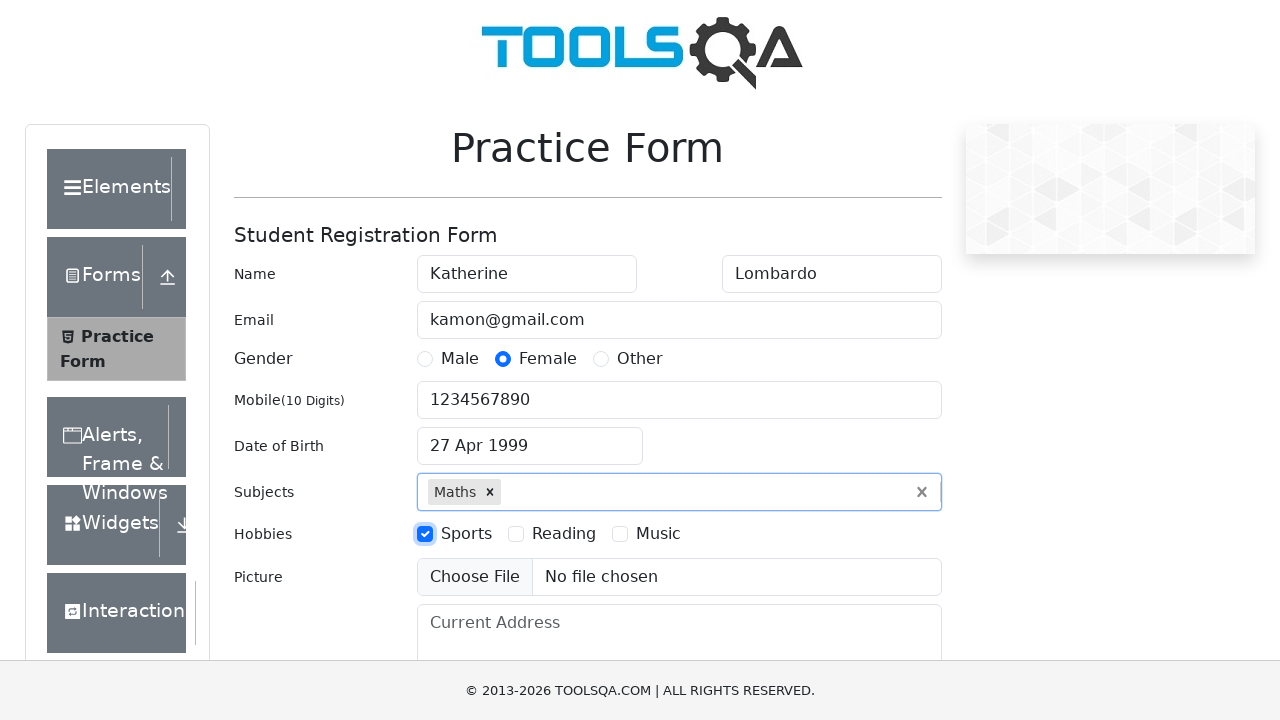

Selected Music hobby at (658, 534) on label[for='hobbies-checkbox-3']
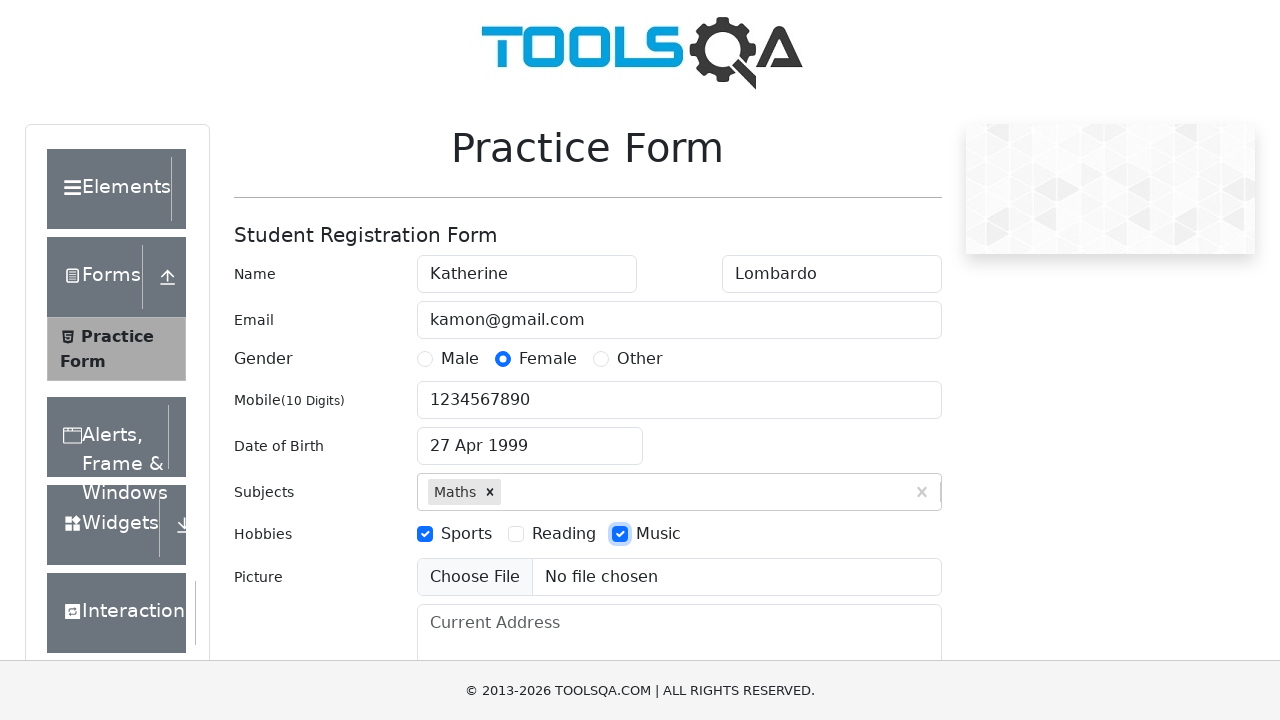

Filled current address with 'Grove Street 247' on #currentAddress
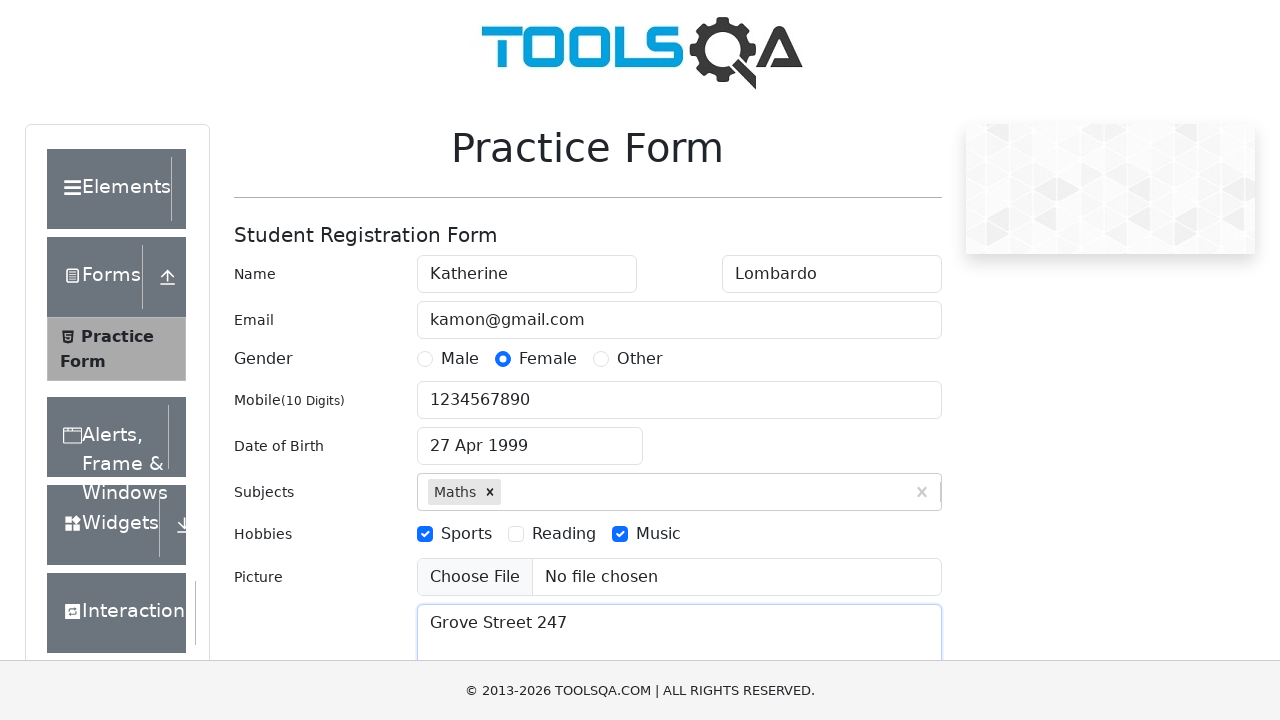

Clicked state selection dropdown at (430, 437) on #react-select-3-input
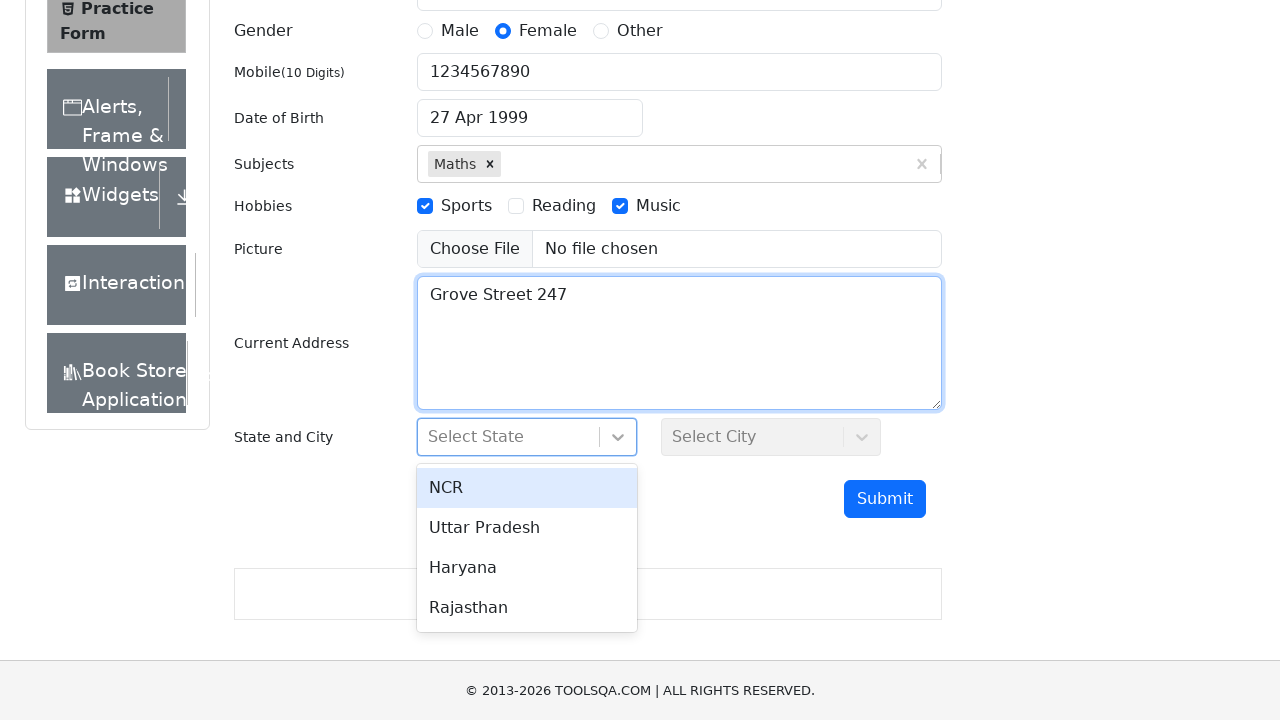

Filled state field with 'Haryana' on #react-select-3-input
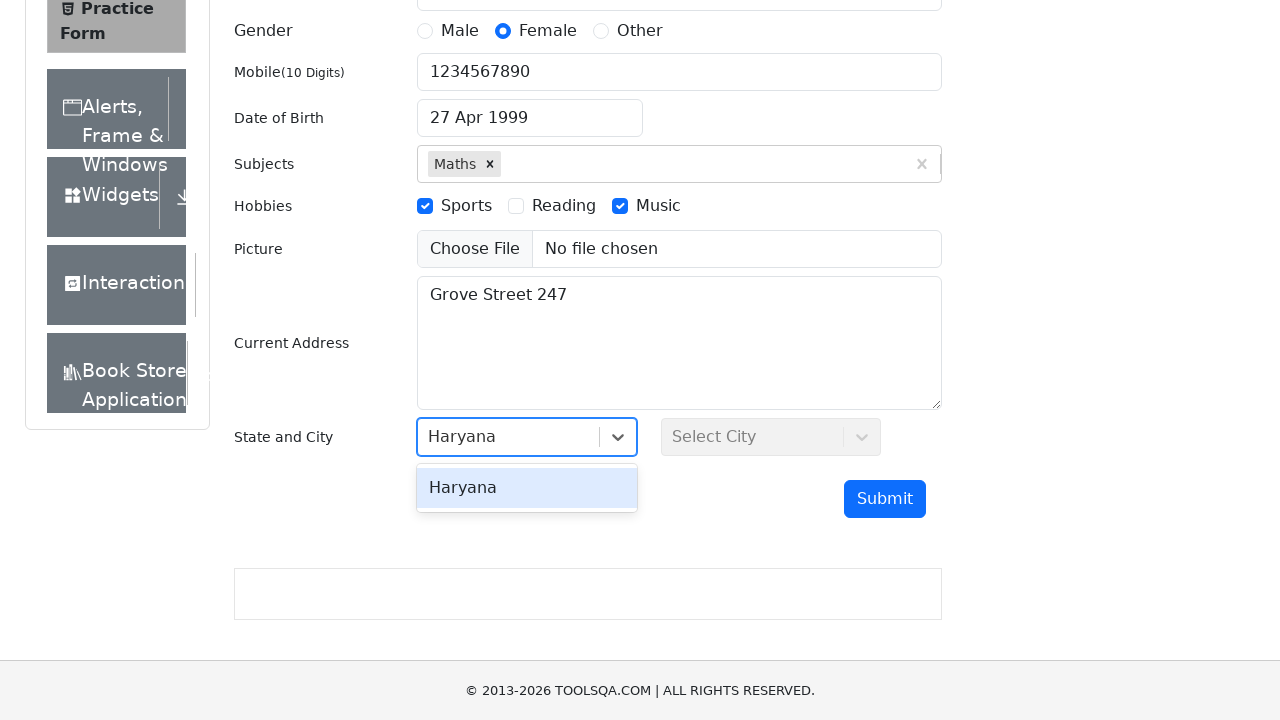

Pressed Enter to confirm state selection 'Haryana' on #react-select-3-input
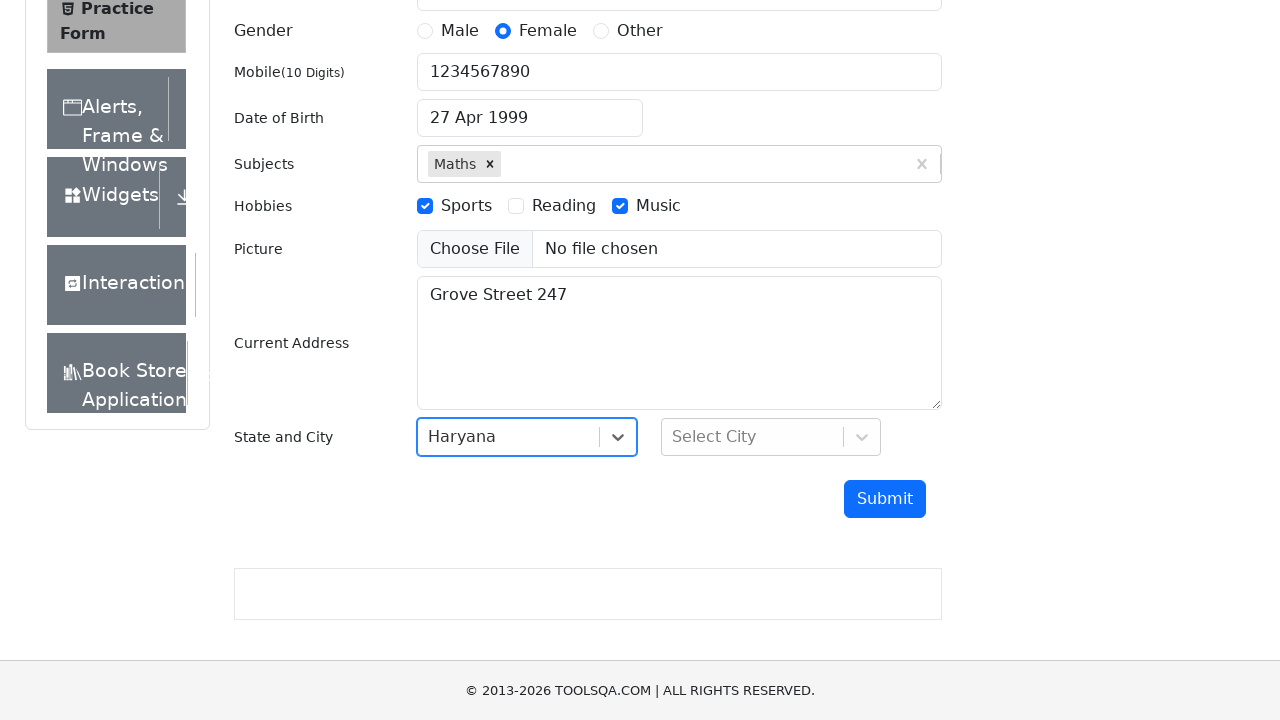

Clicked city selection dropdown at (674, 437) on #react-select-4-input
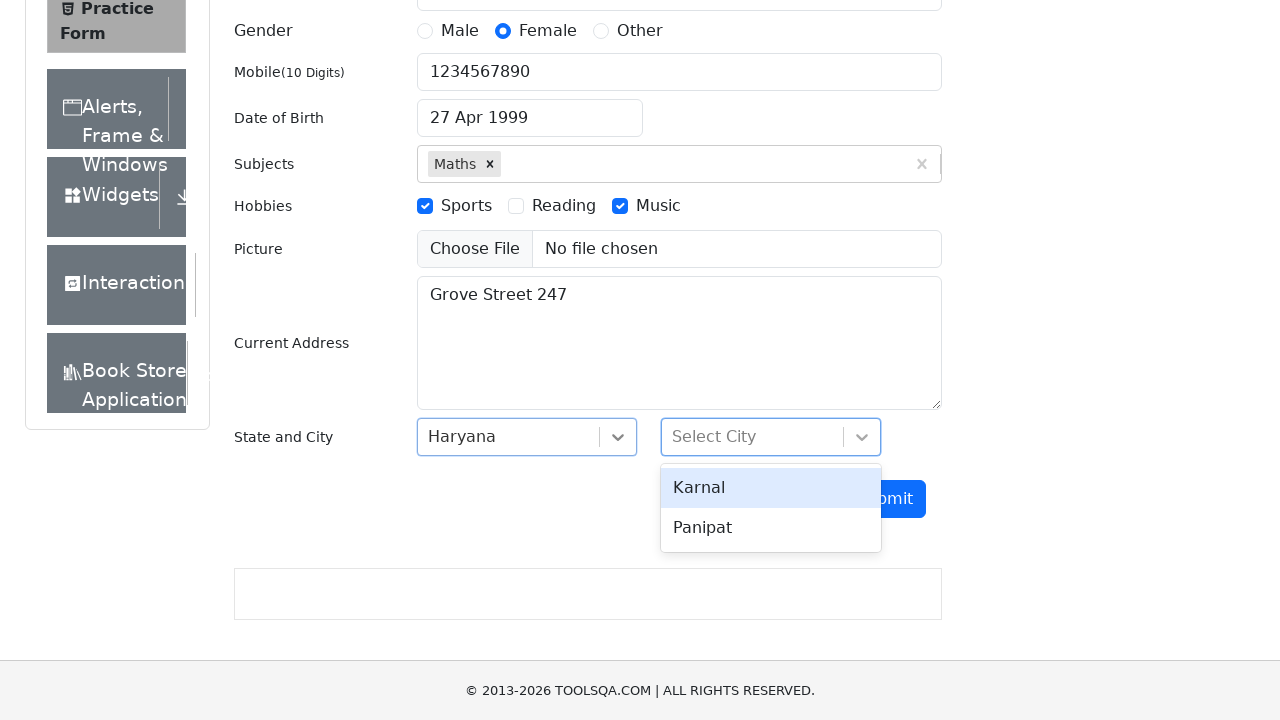

Filled city field with 'Panipat' on #react-select-4-input
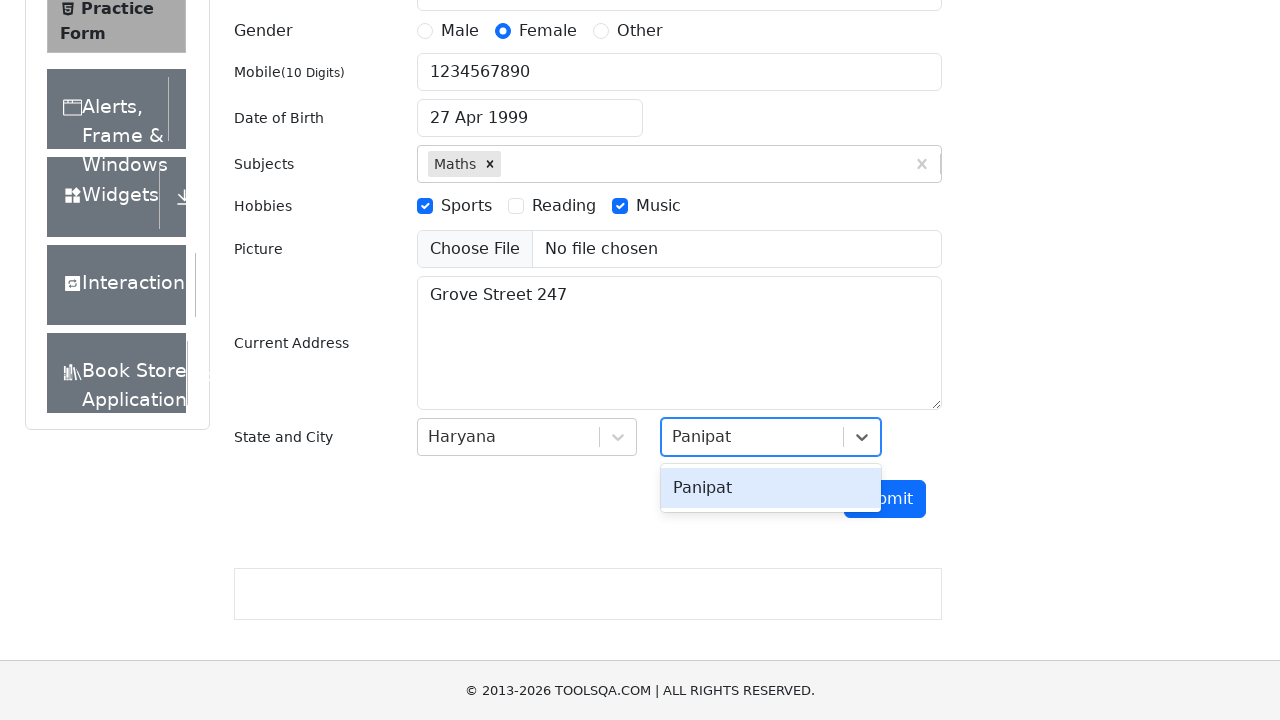

Pressed Enter to confirm city selection 'Panipat' on #react-select-4-input
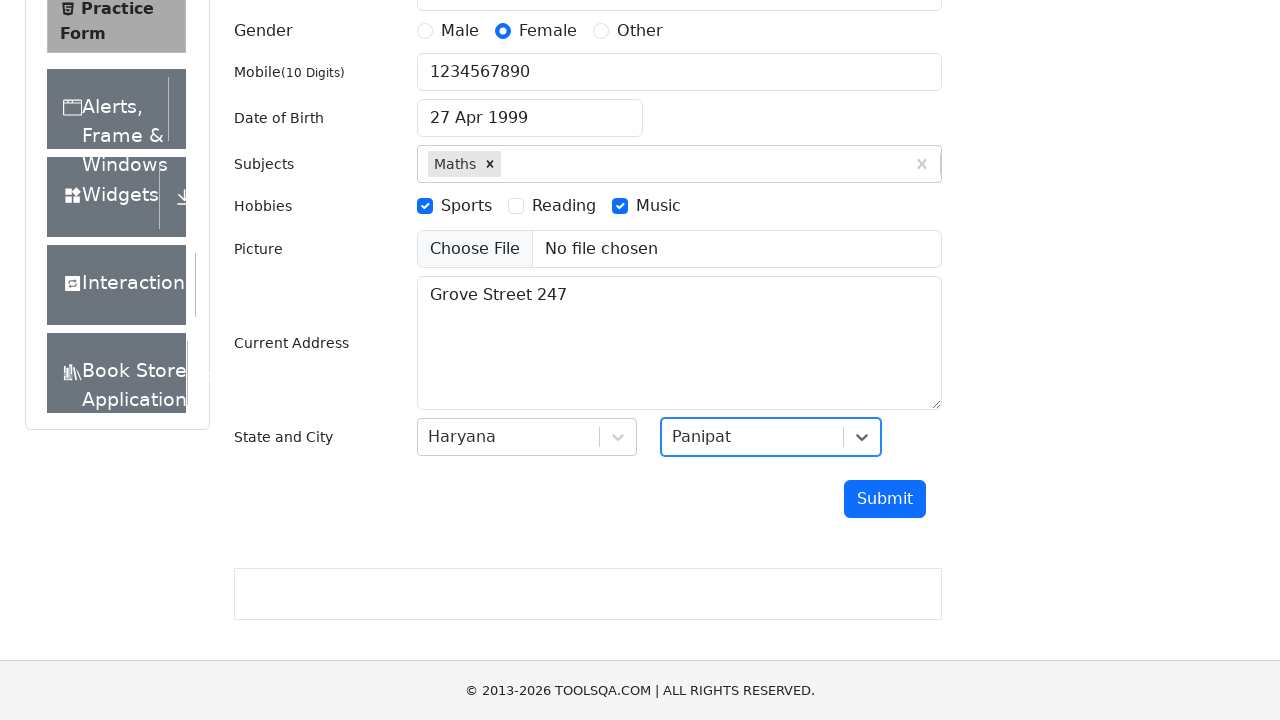

Submitted the practice form on #submit
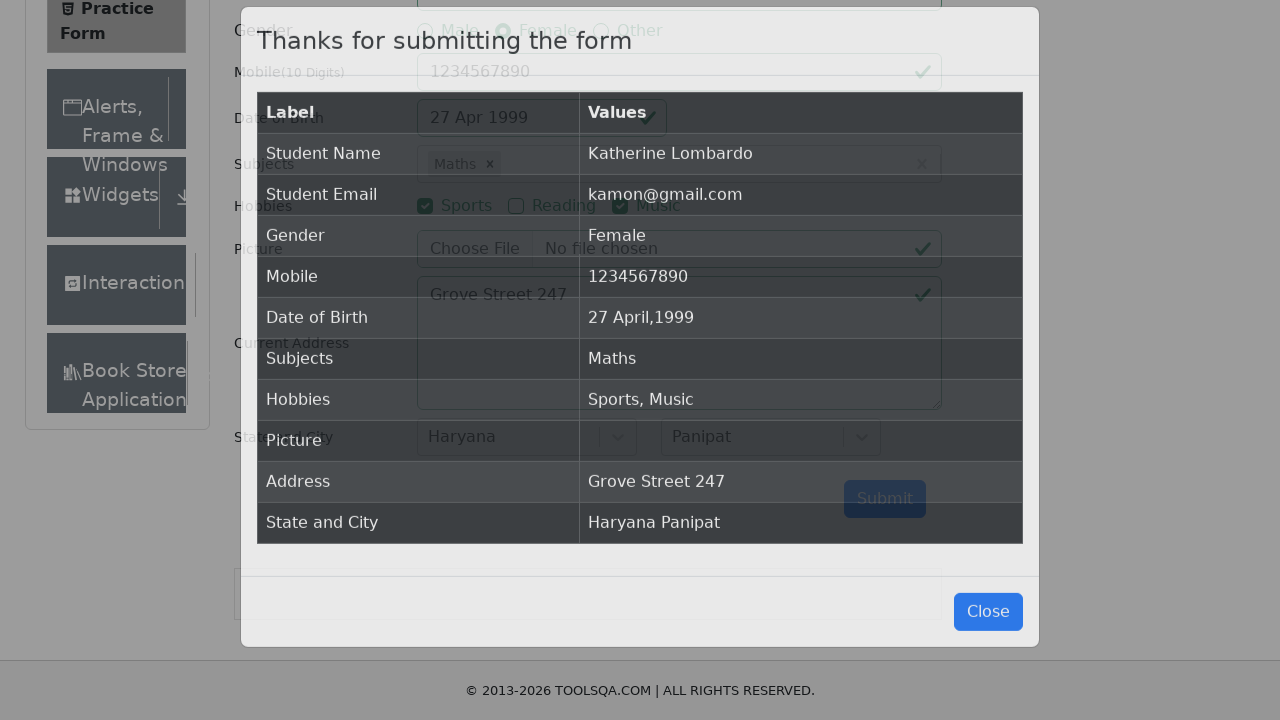

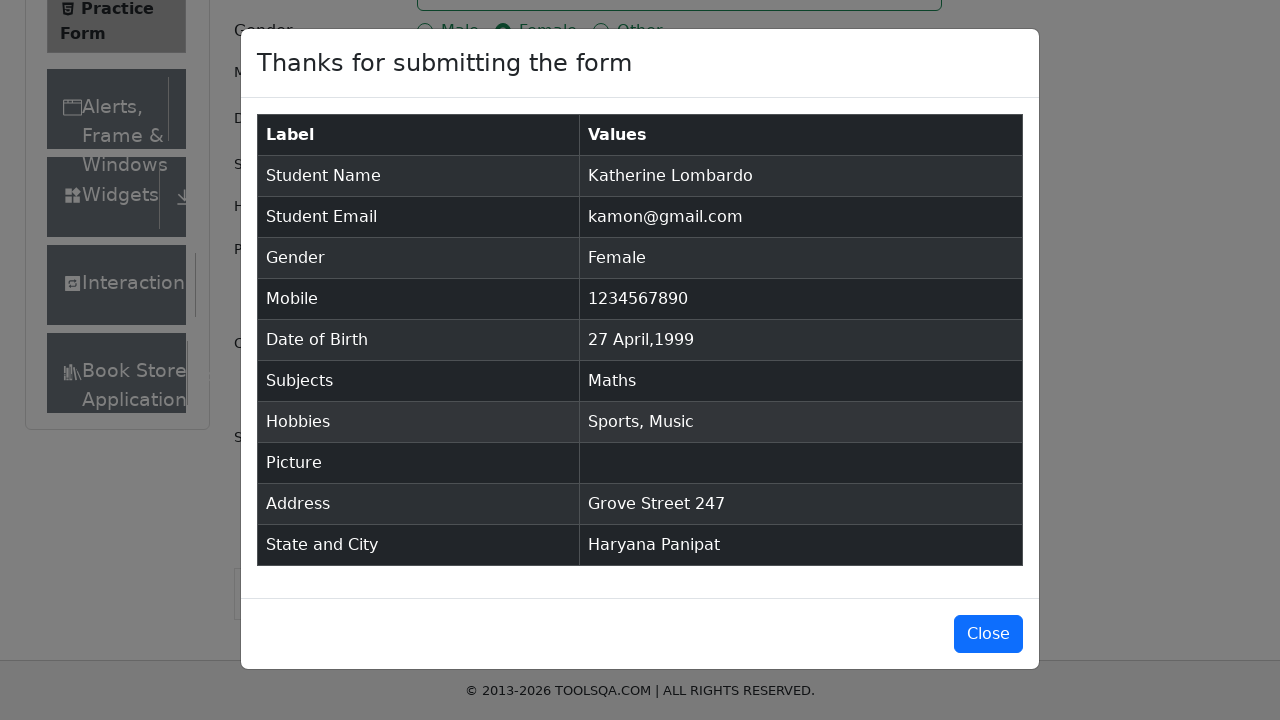